Tests cookie management operations on a website by retrieving cookies, adding a custom cookie, and then deleting cookies.

Starting URL: https://opensource-demo.orangehrmlive.com/

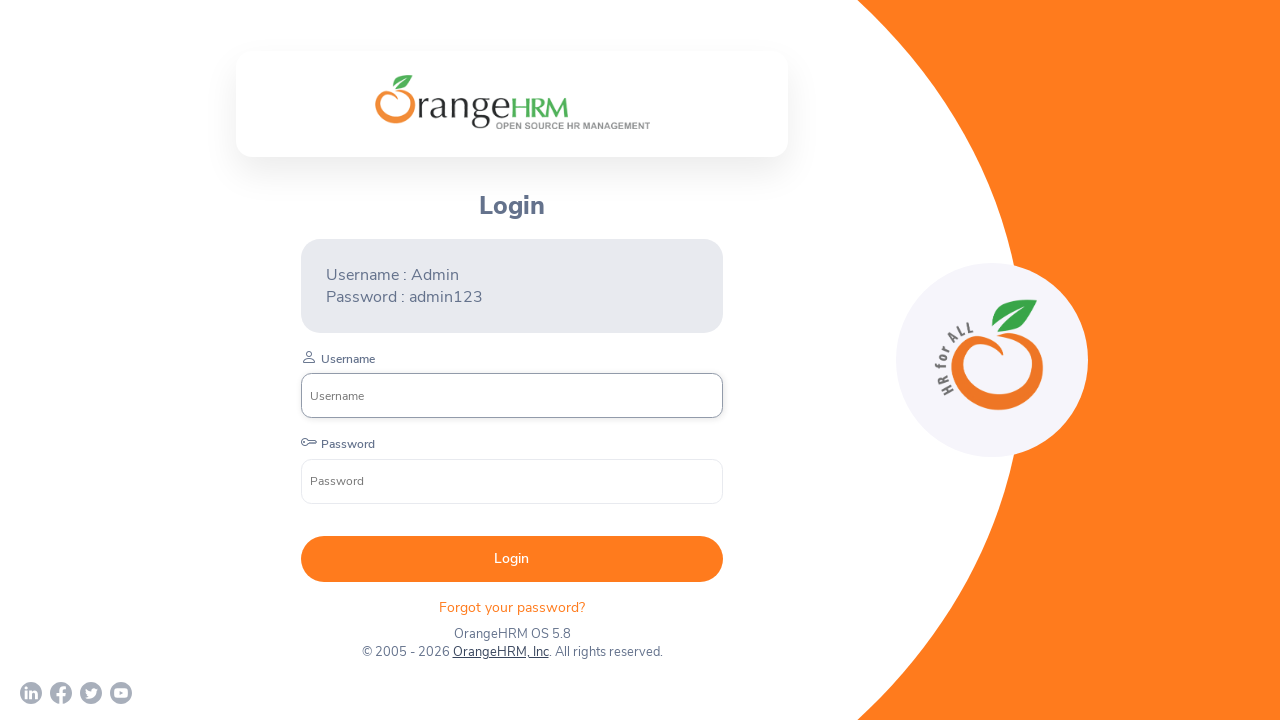

Waited for page to load with networkidle state
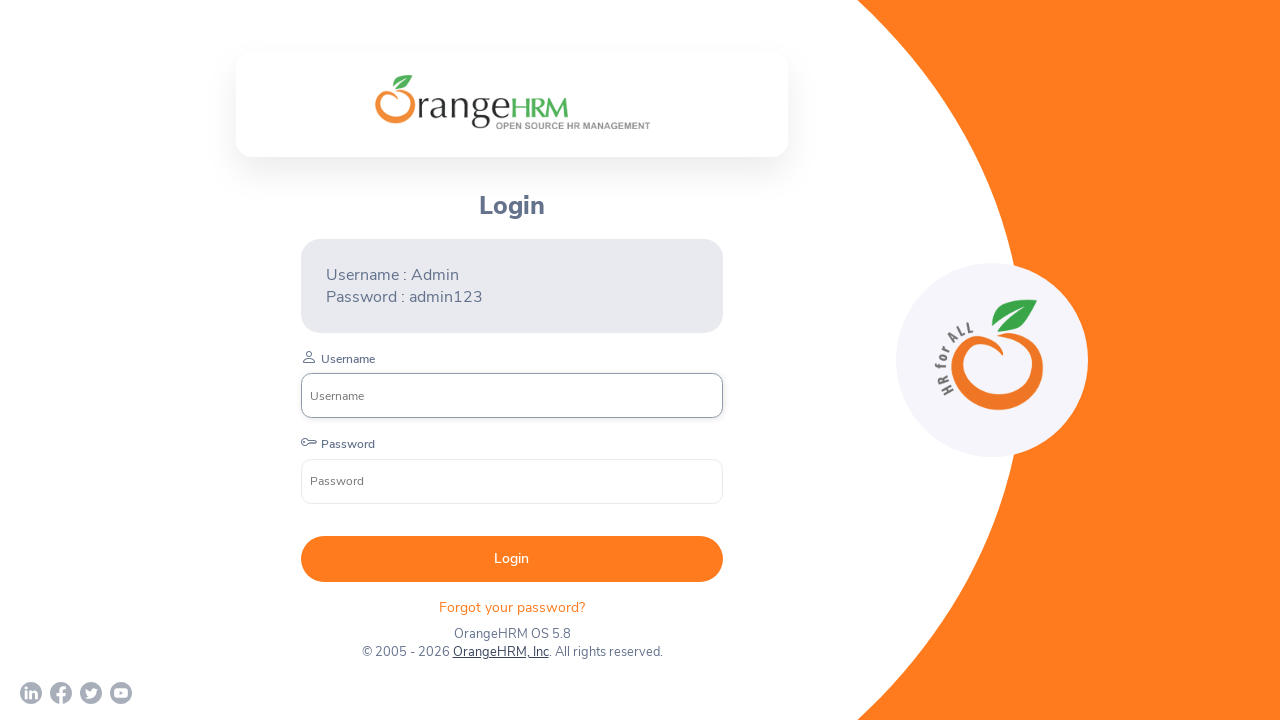

Retrieved all cookies from context, total: 1
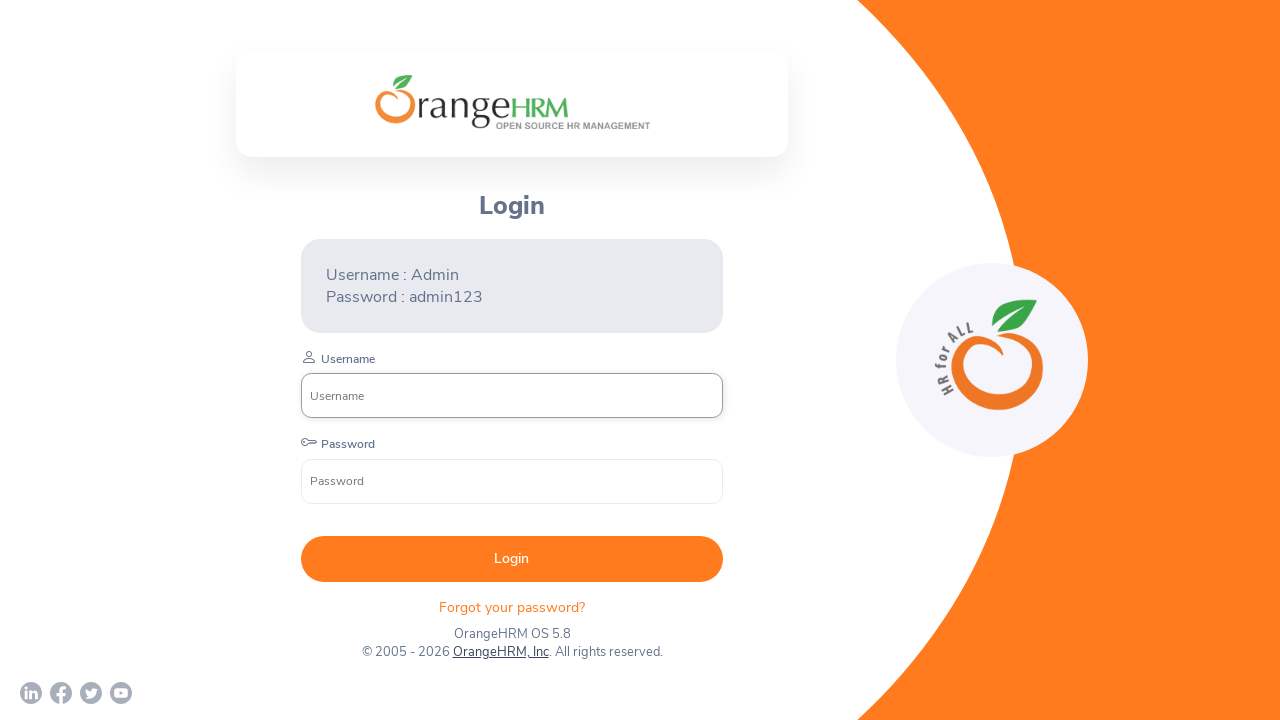

Added custom cookie 'MyCookie' with value '123456'
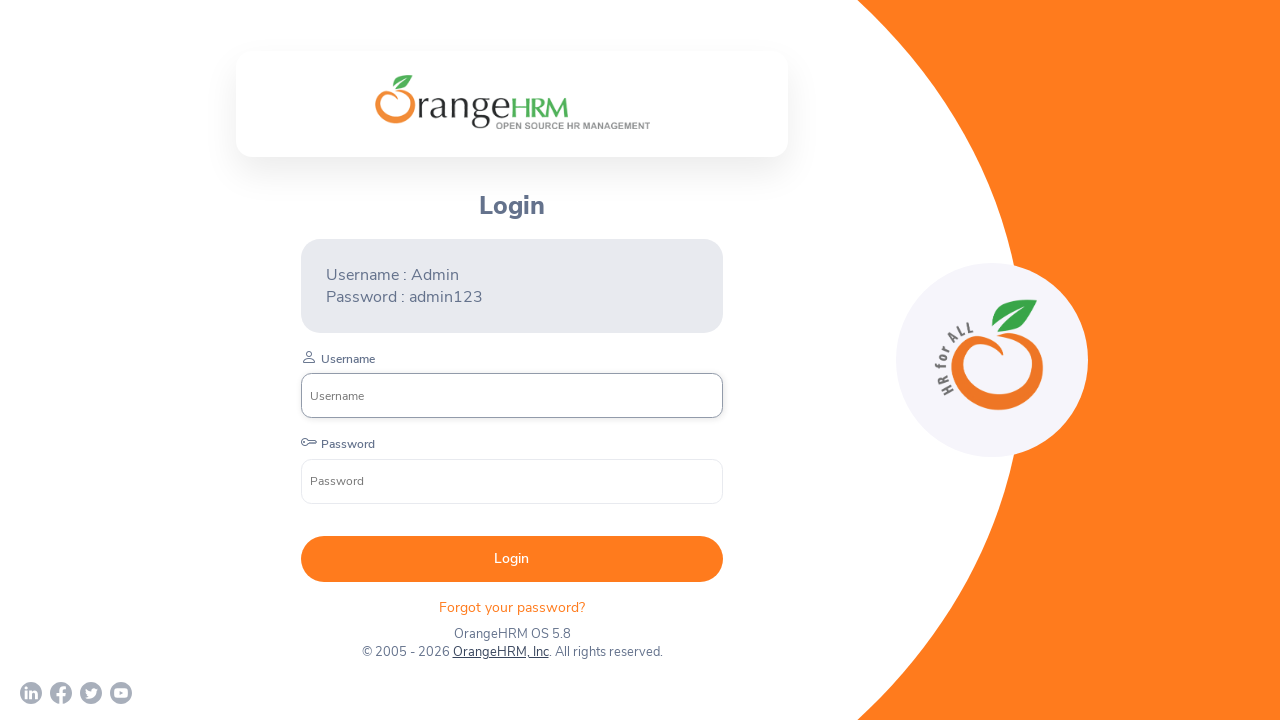

Retrieved all cookies after adding custom cookie, total: 2
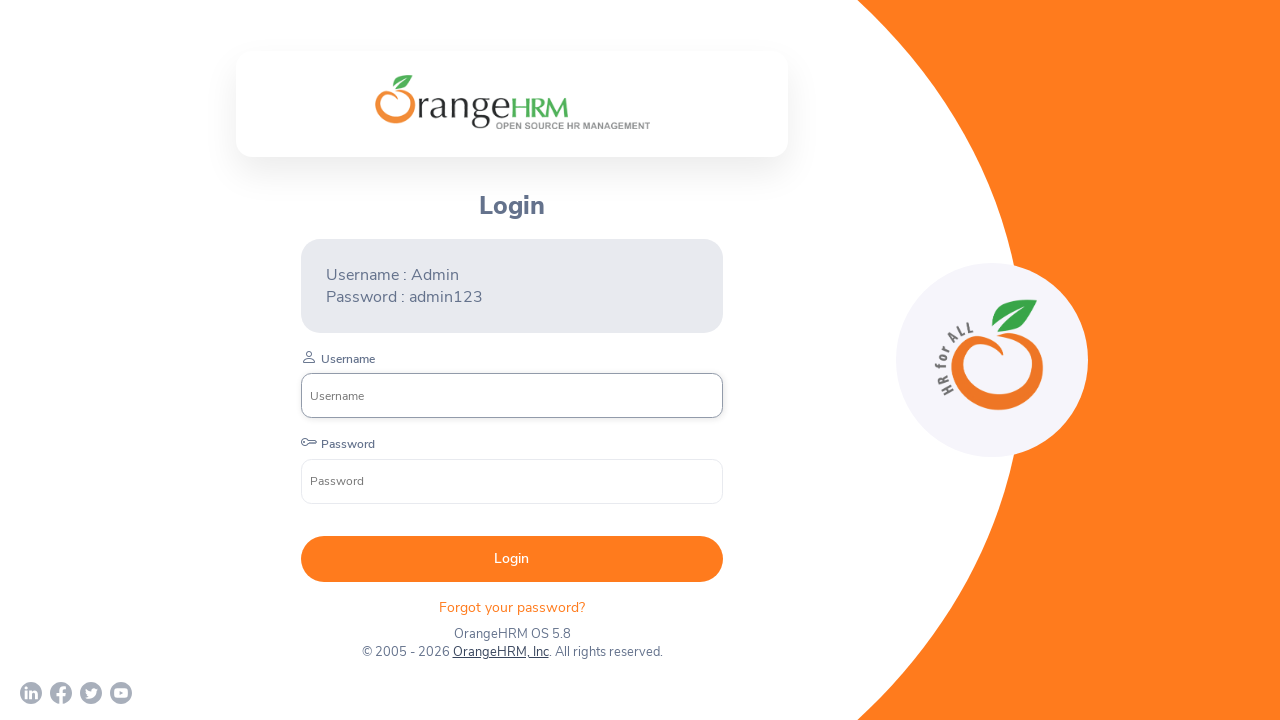

Retrieved all cookies before selective deletion
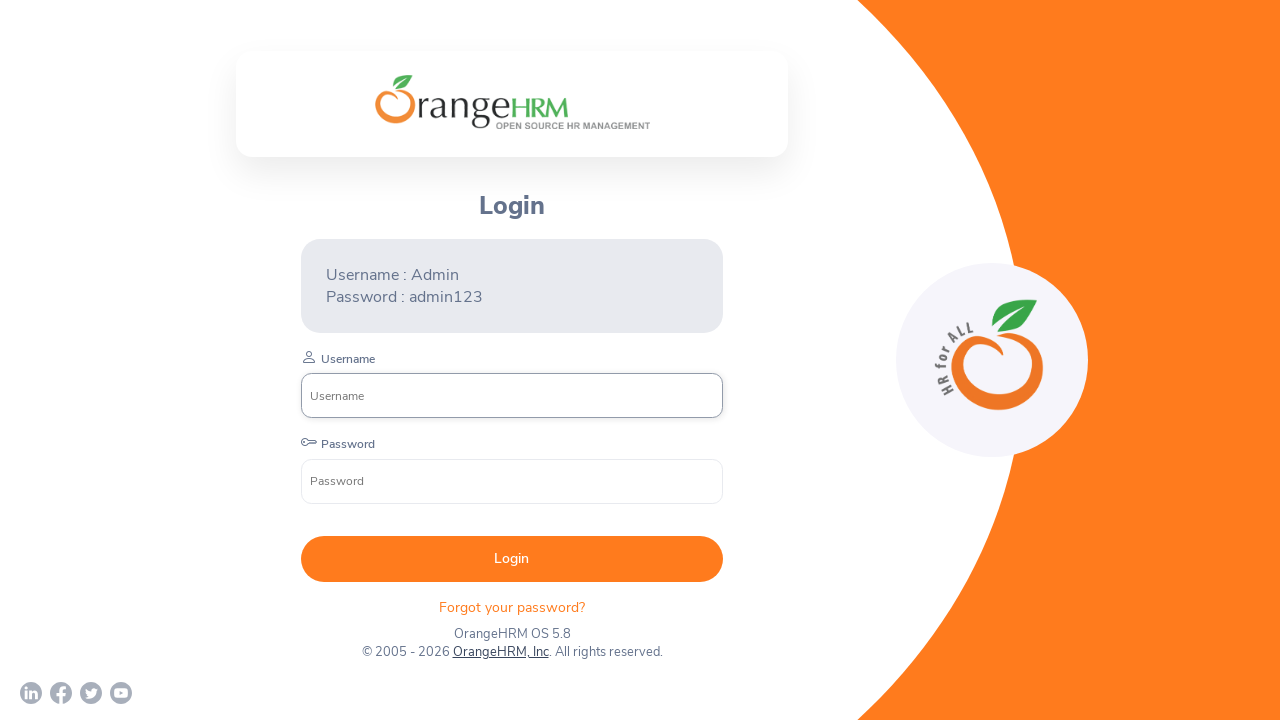

Cleared all cookies from context
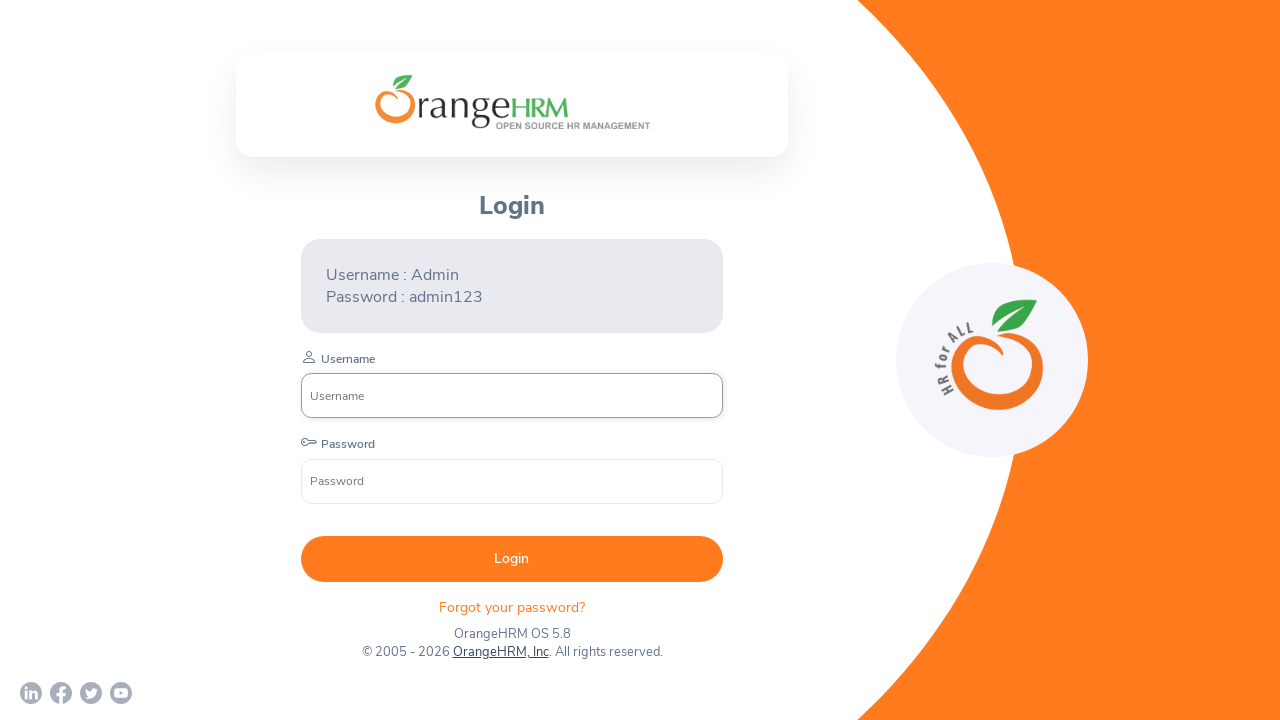

Re-added all cookies except 'MyCookie' to delete it selectively
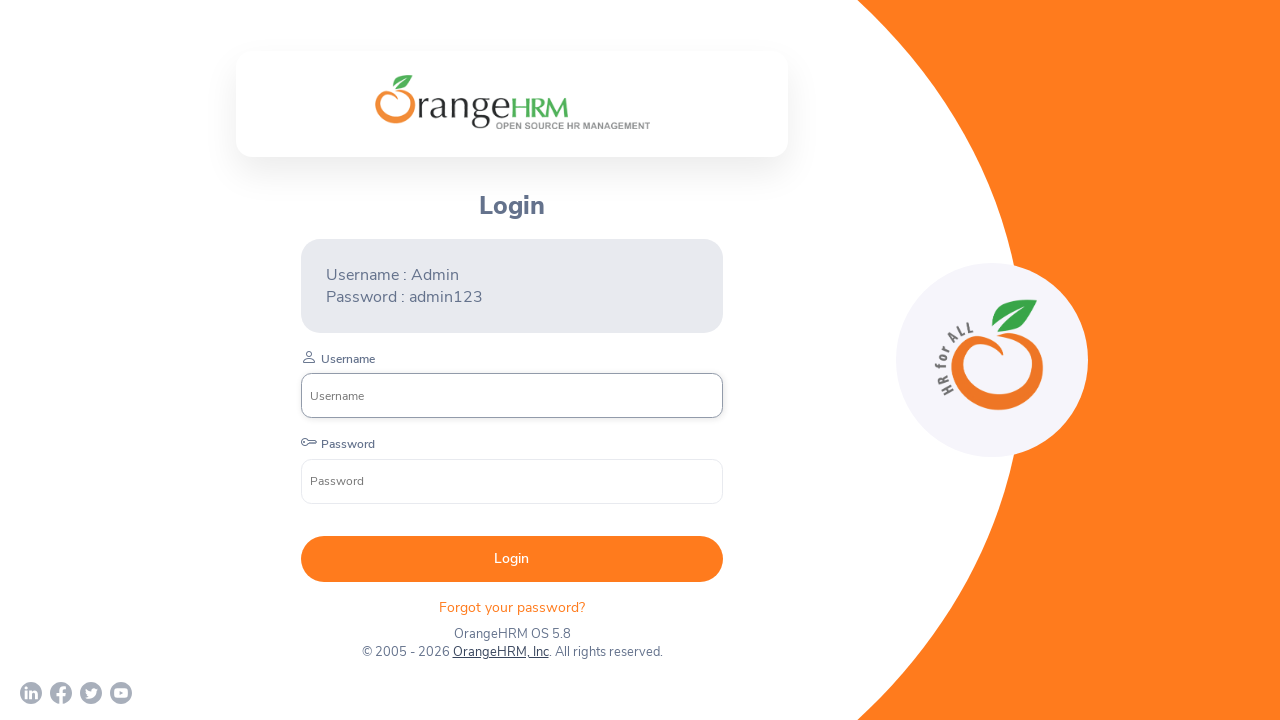

Retrieved cookies after selective deletion, total: 1
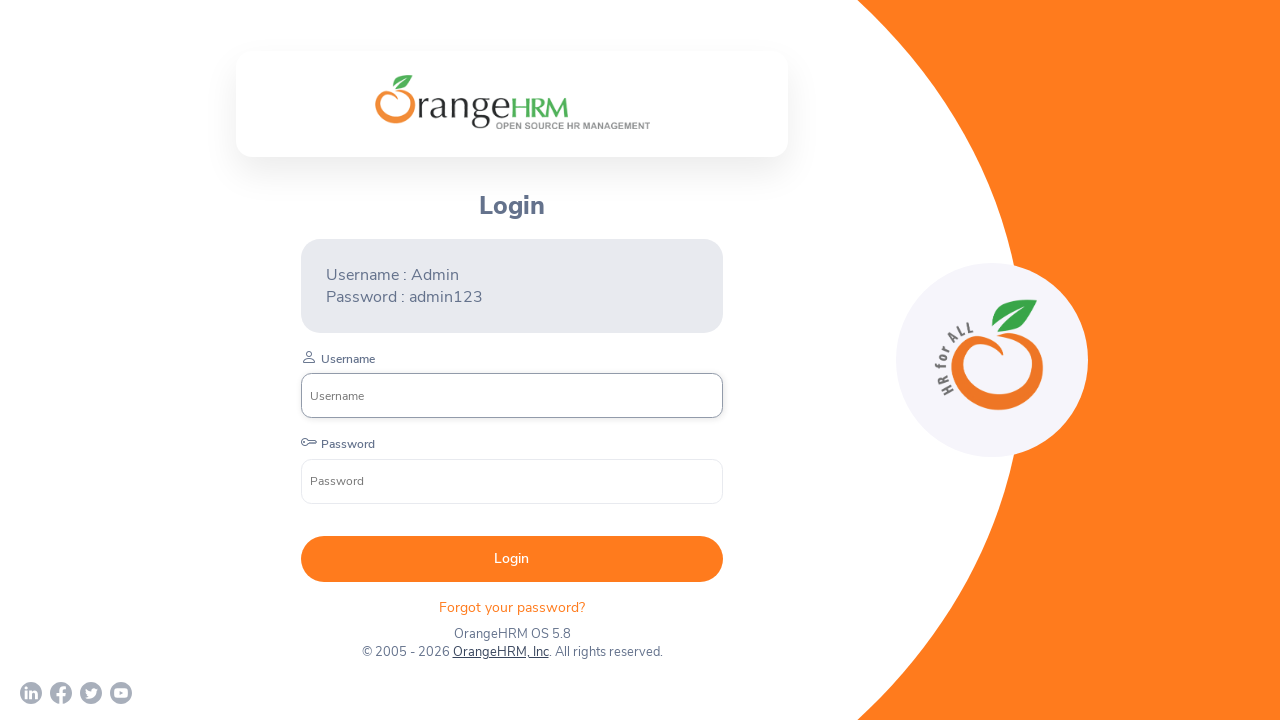

Cleared all cookies from context
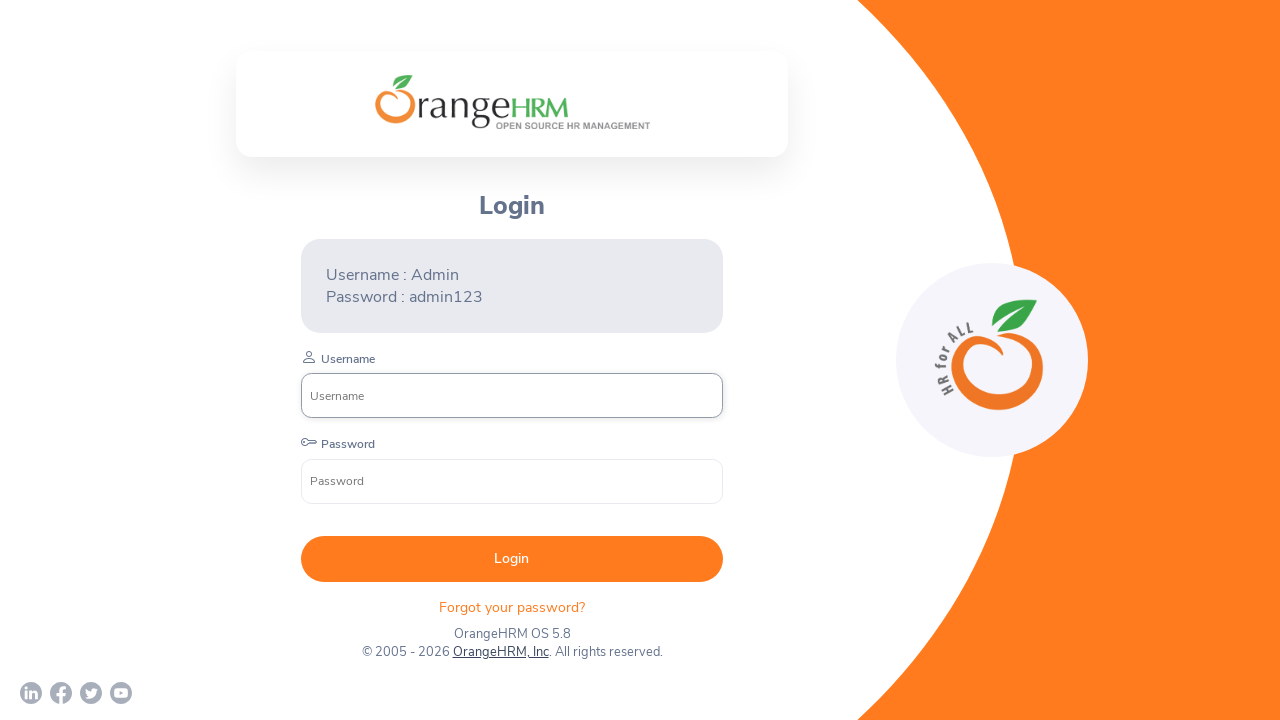

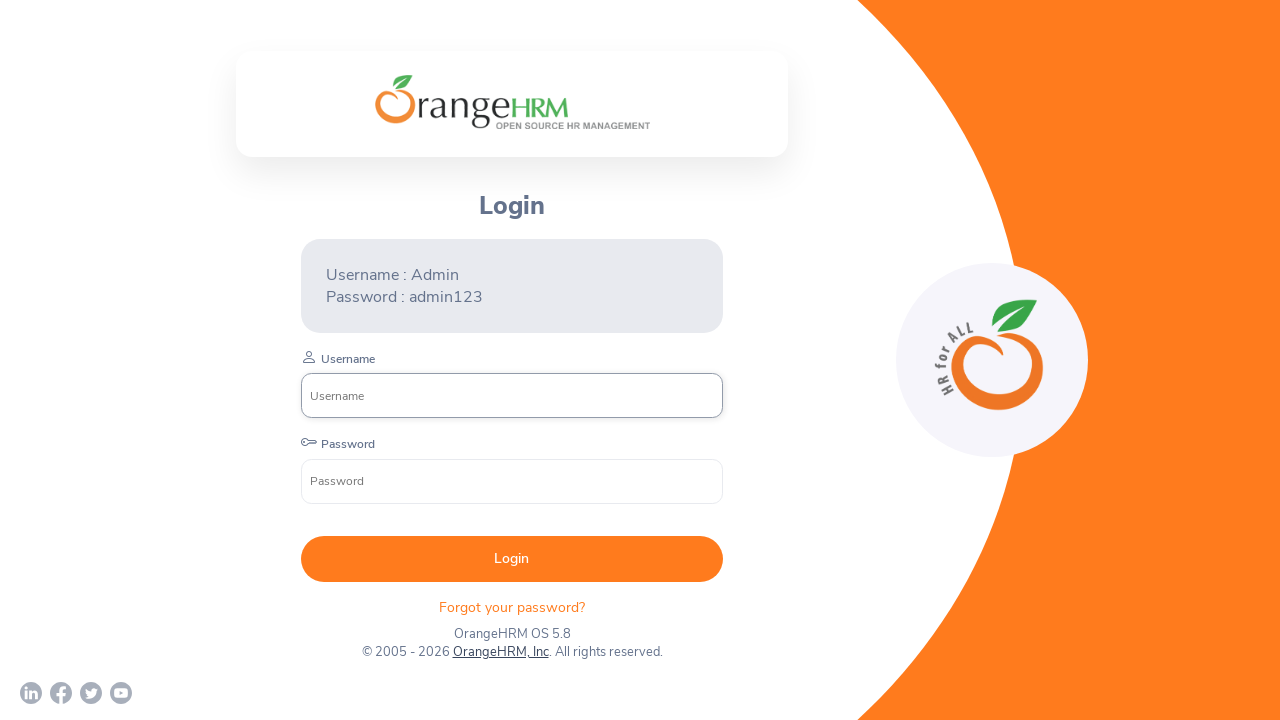